Tests browser navigation functionality by navigating to a page, then to another page, and using back/forward navigation controls to verify browser history navigation works correctly.

Starting URL: https://testautomationpractice.blogspot.com/

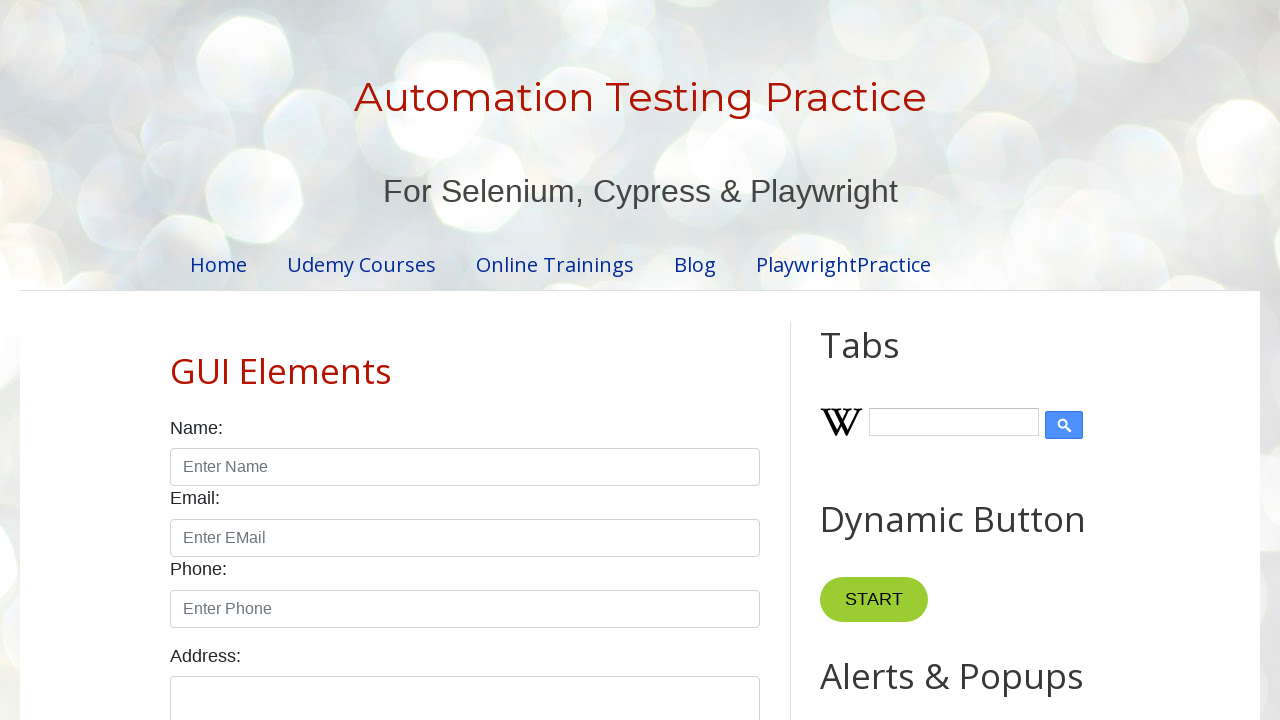

Navigated to starting URL https://testautomationpractice.blogspot.com/
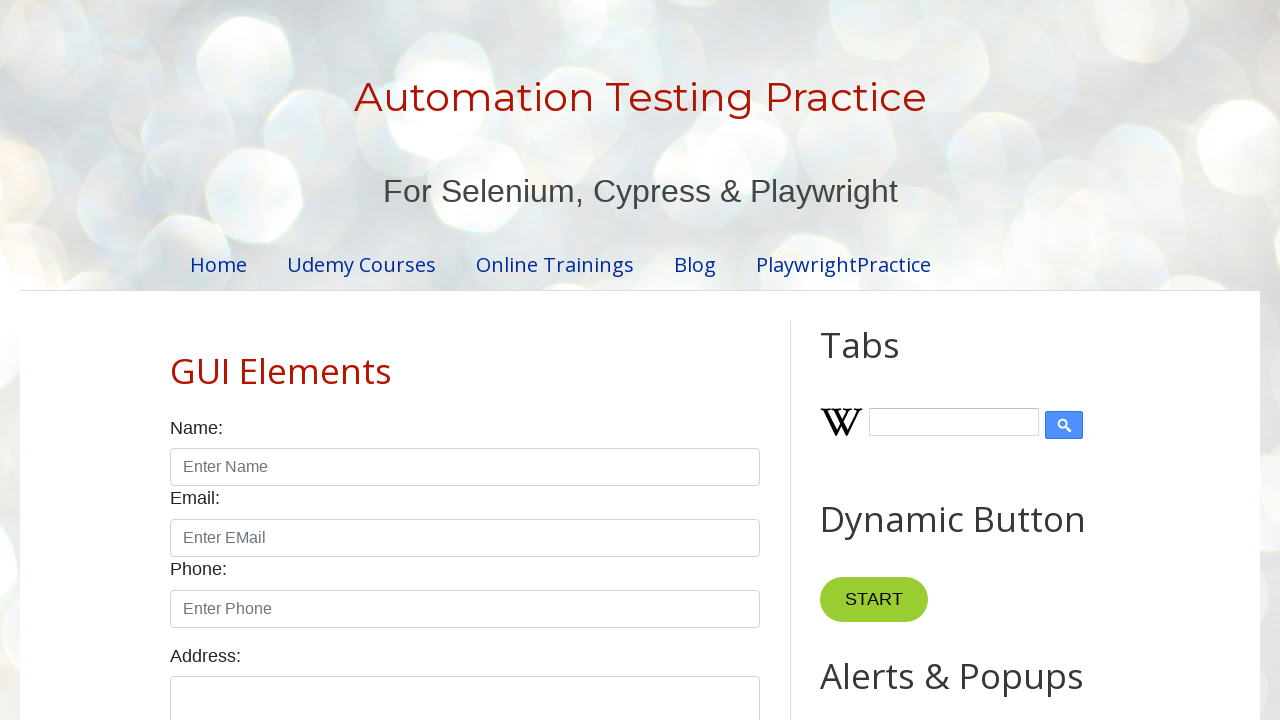

Navigated to second page https://chatgpt.com/
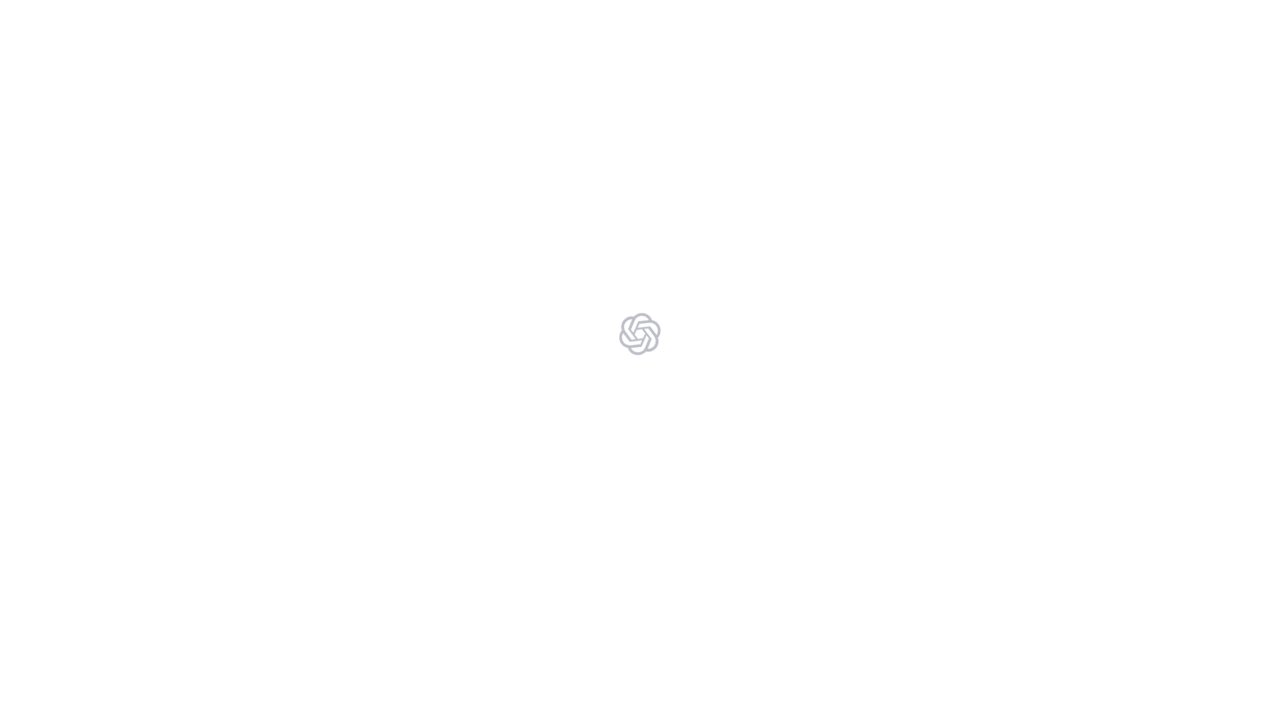

Used browser back button to navigate back to first page
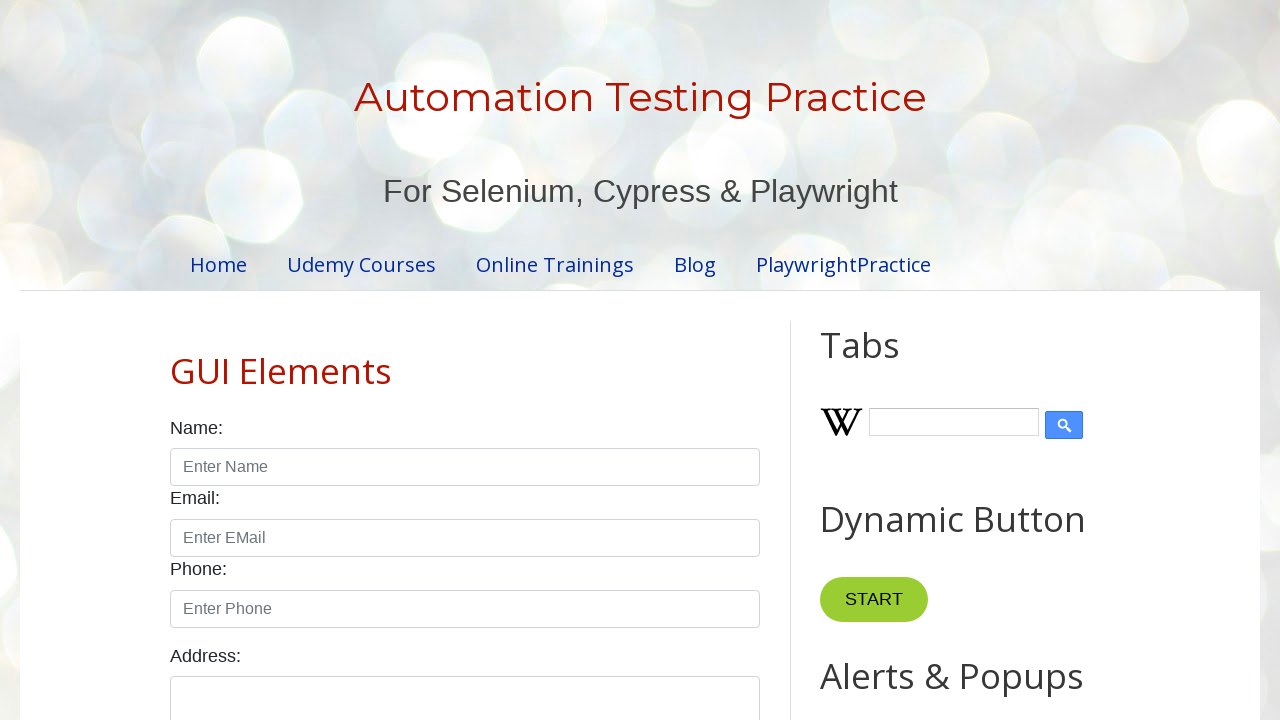

Used browser forward button to navigate forward to second page
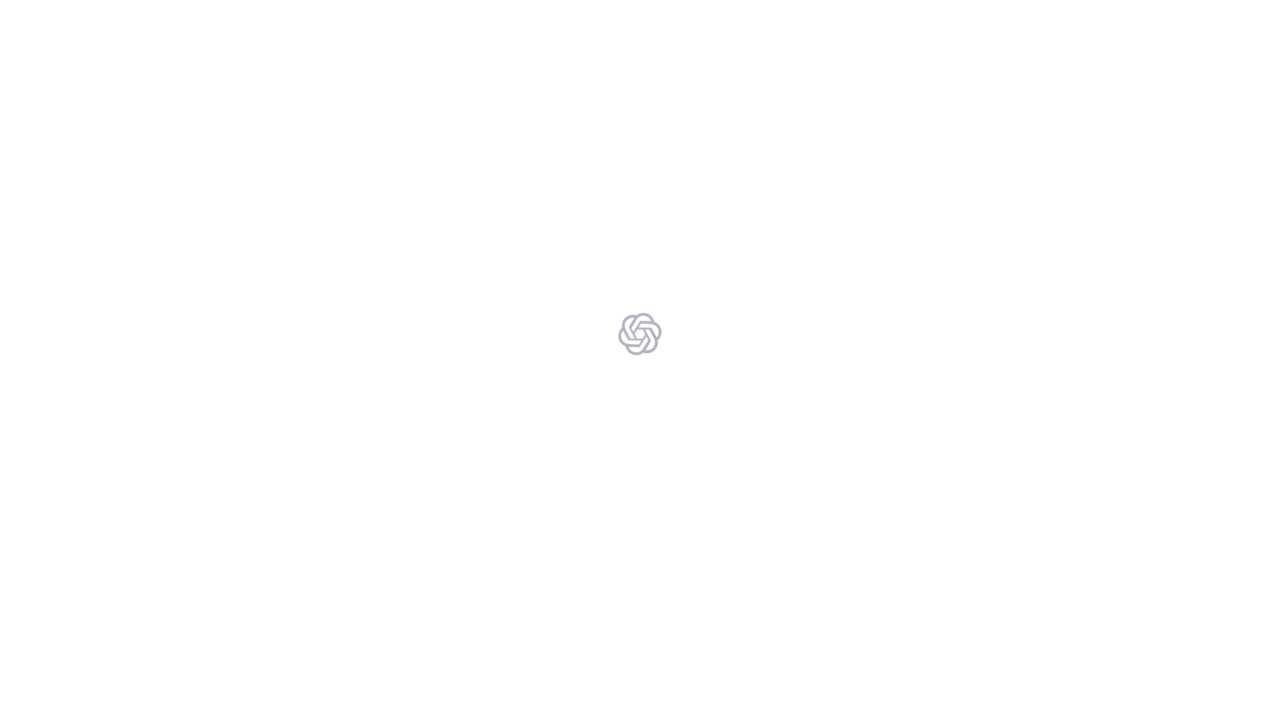

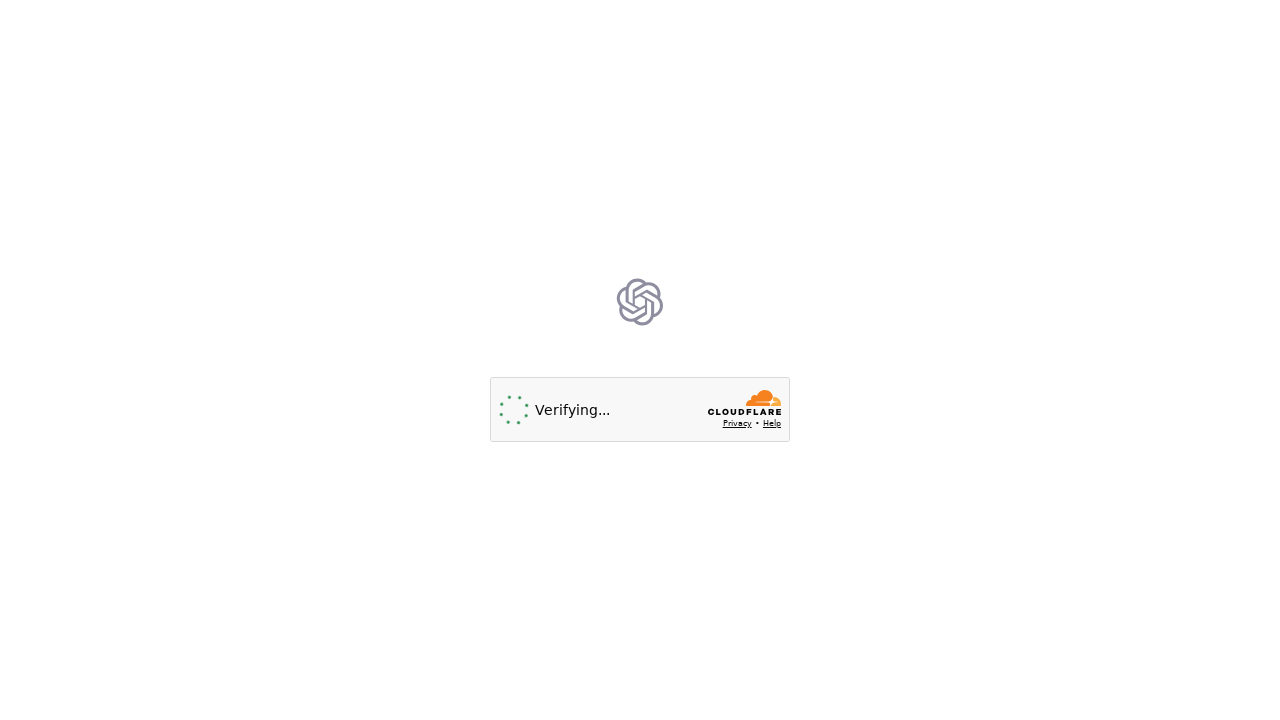